Tests navigation by visiting the homepage, then navigating to the about-us page, and verifying the URL is correct

Starting URL: https://agilekey.co.in/

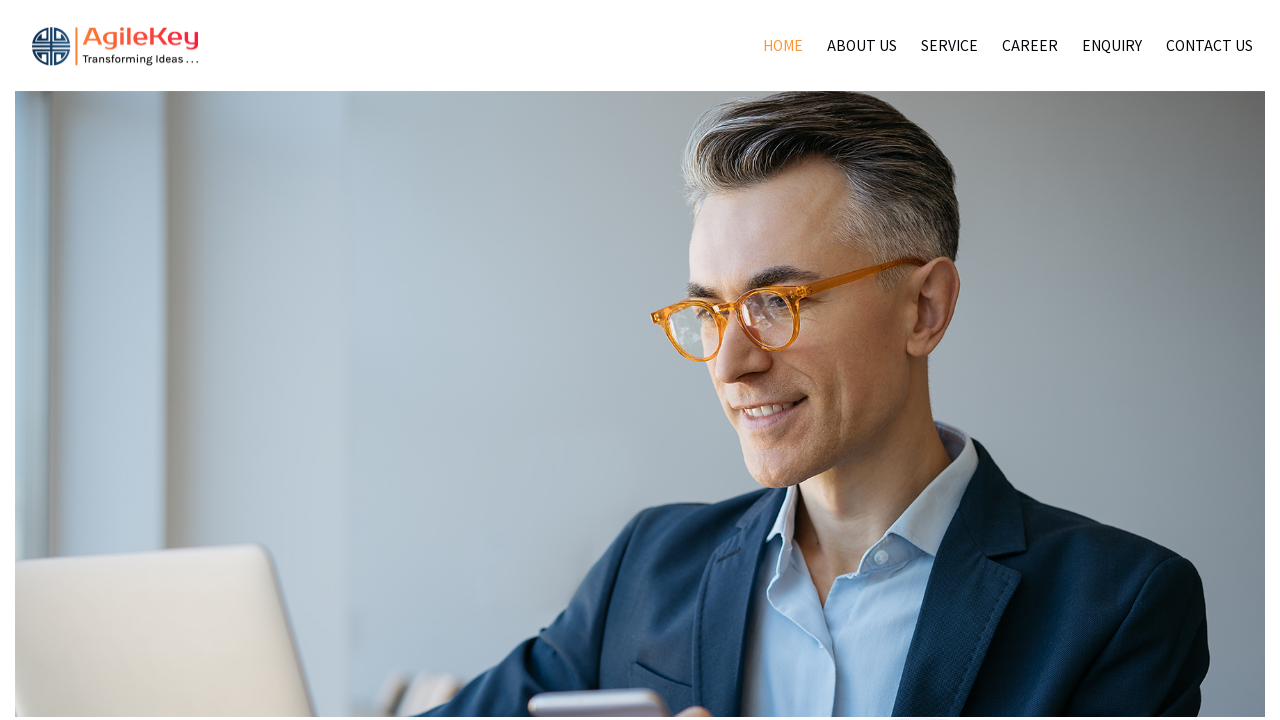

Navigated to about-us page at https://agilekey.co.in/about-us-3/
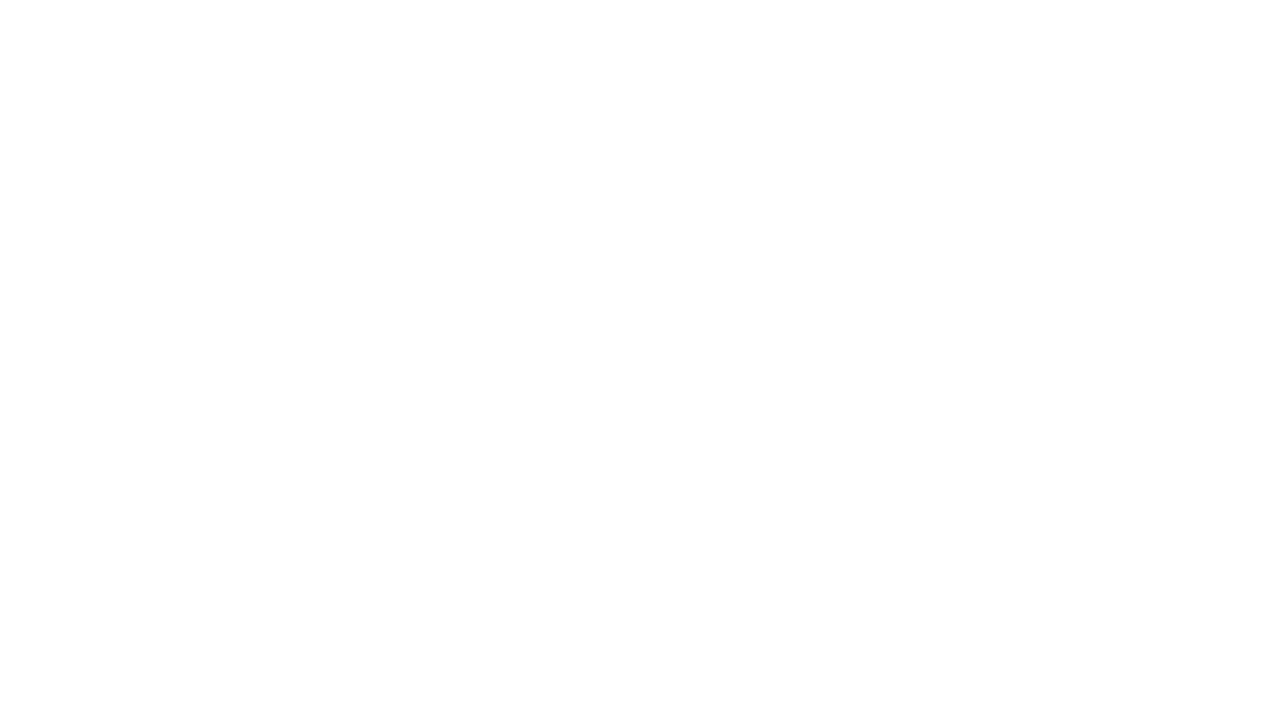

Page load state reached
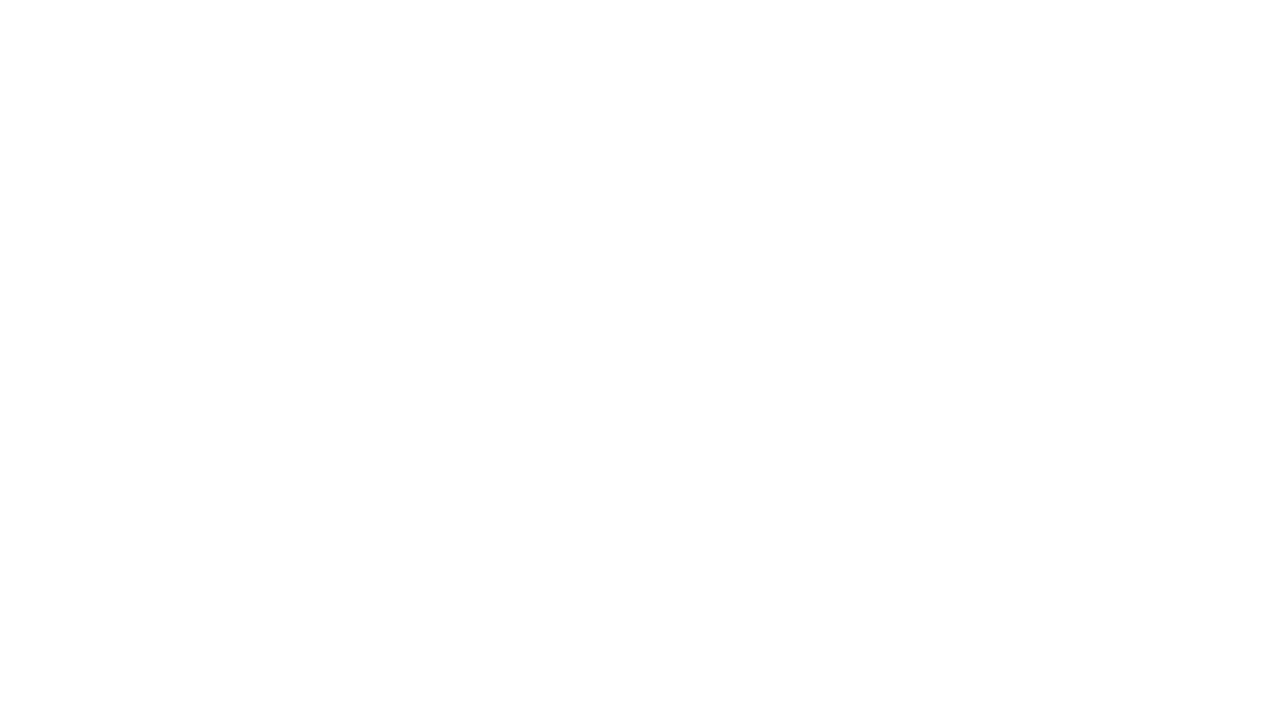

Retrieved current URL: https://agilekey.co.in/about-us-3/
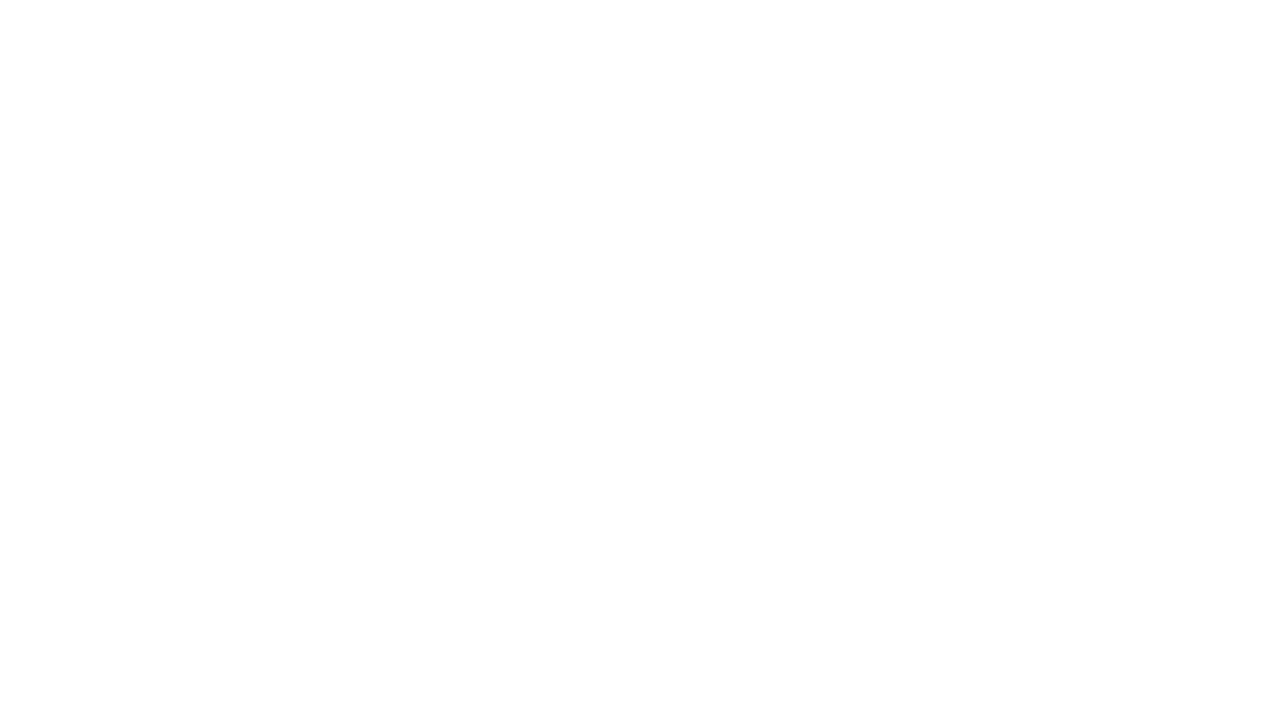

Verified URL matches expected: https://agilekey.co.in/about-us-3/
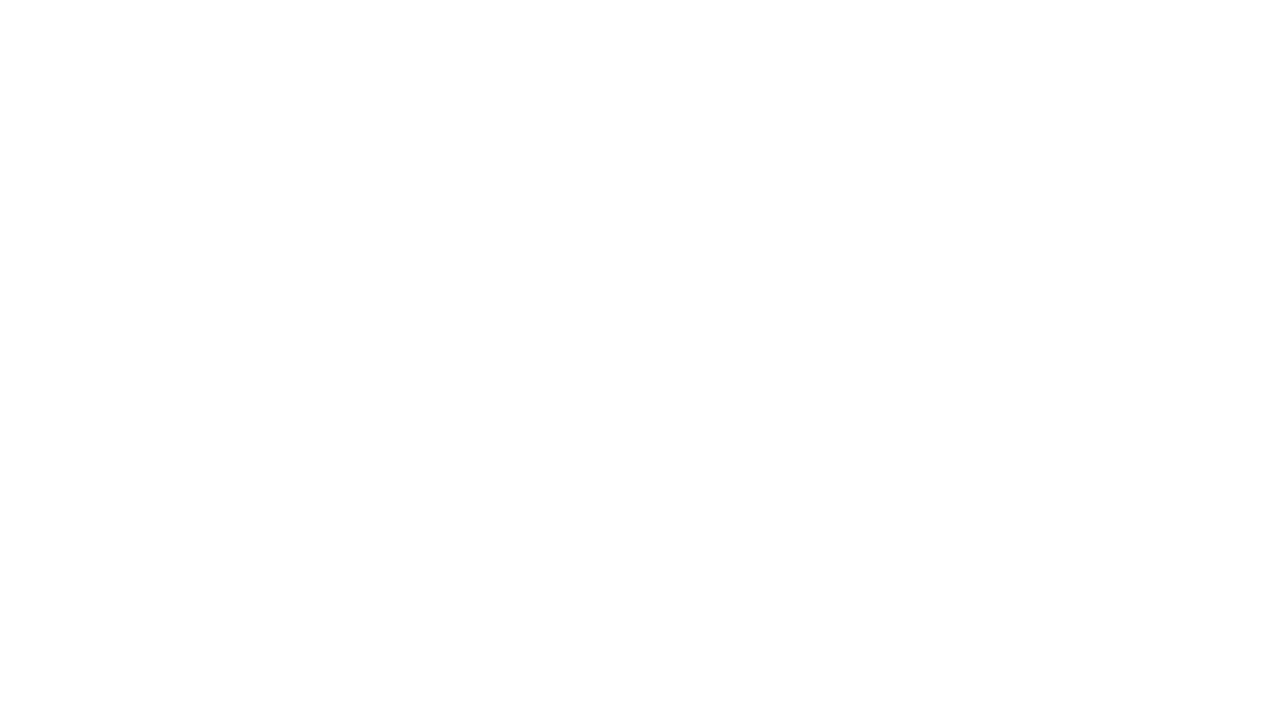

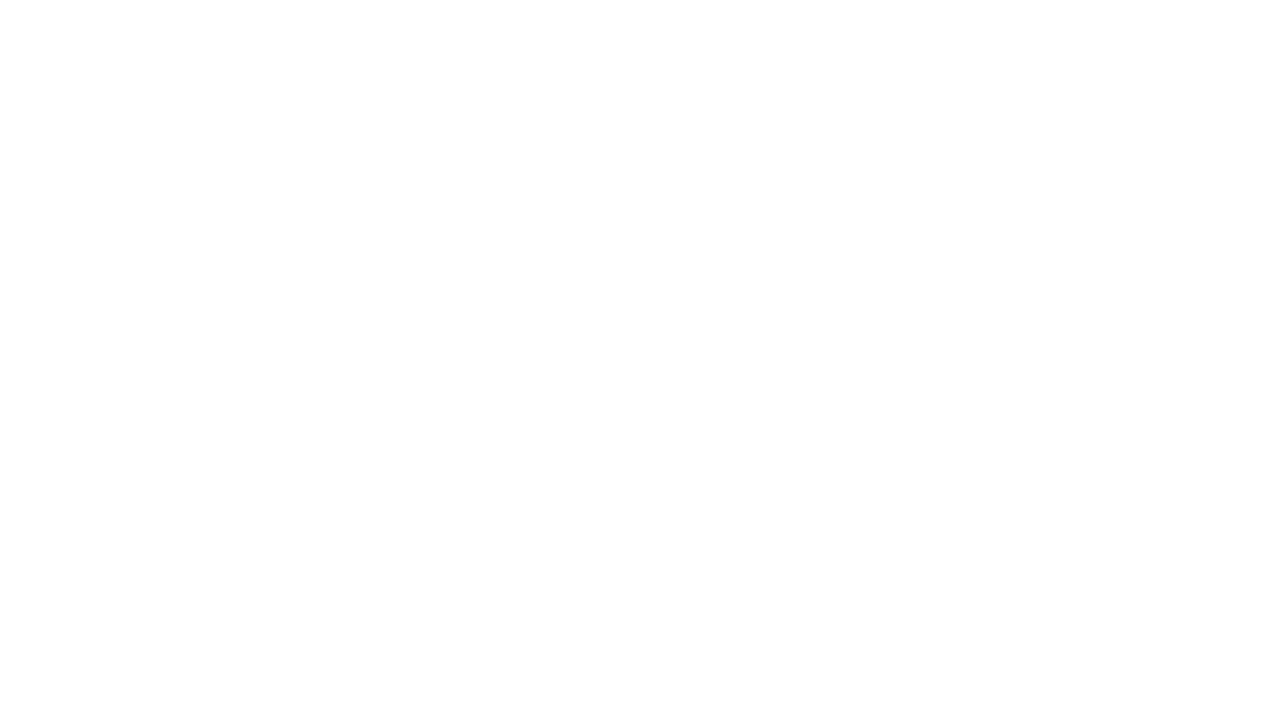